Tests a web form by entering text into a text box and clicking the submit button, then verifies the success message is displayed

Starting URL: https://www.selenium.dev/selenium/web/web-form.html

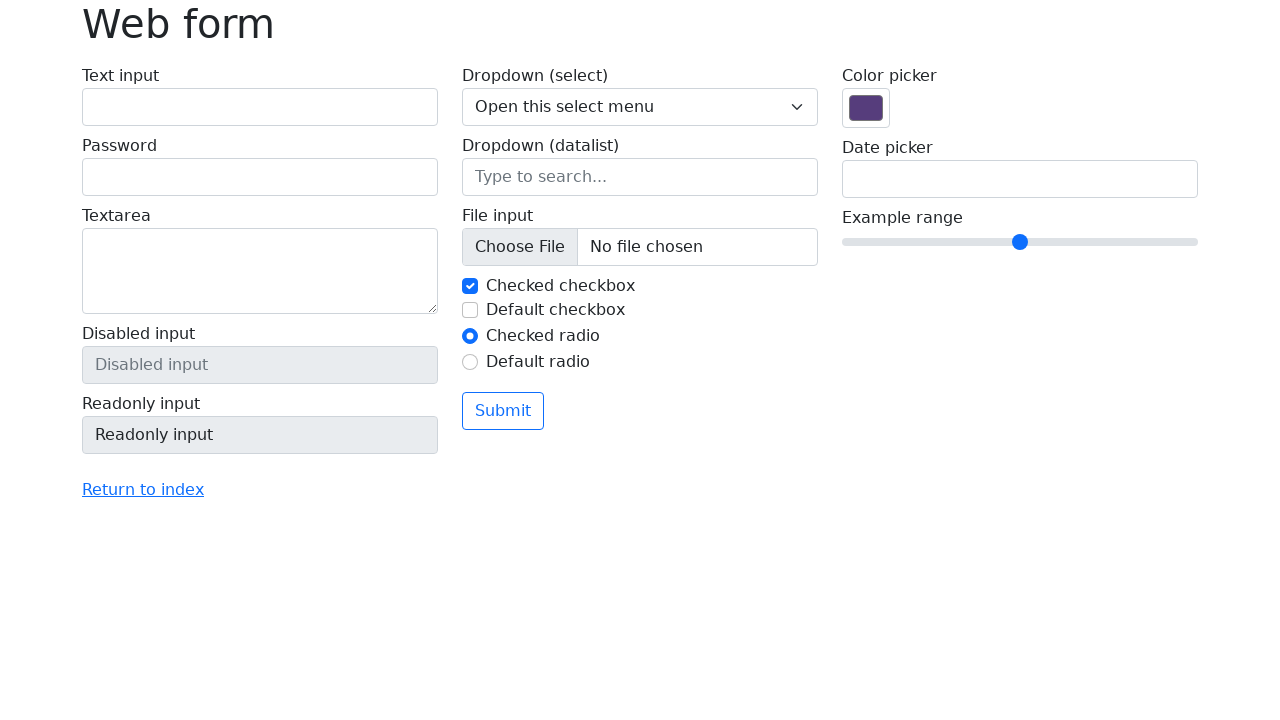

Filled text box with 'selenium' on #my-text-id
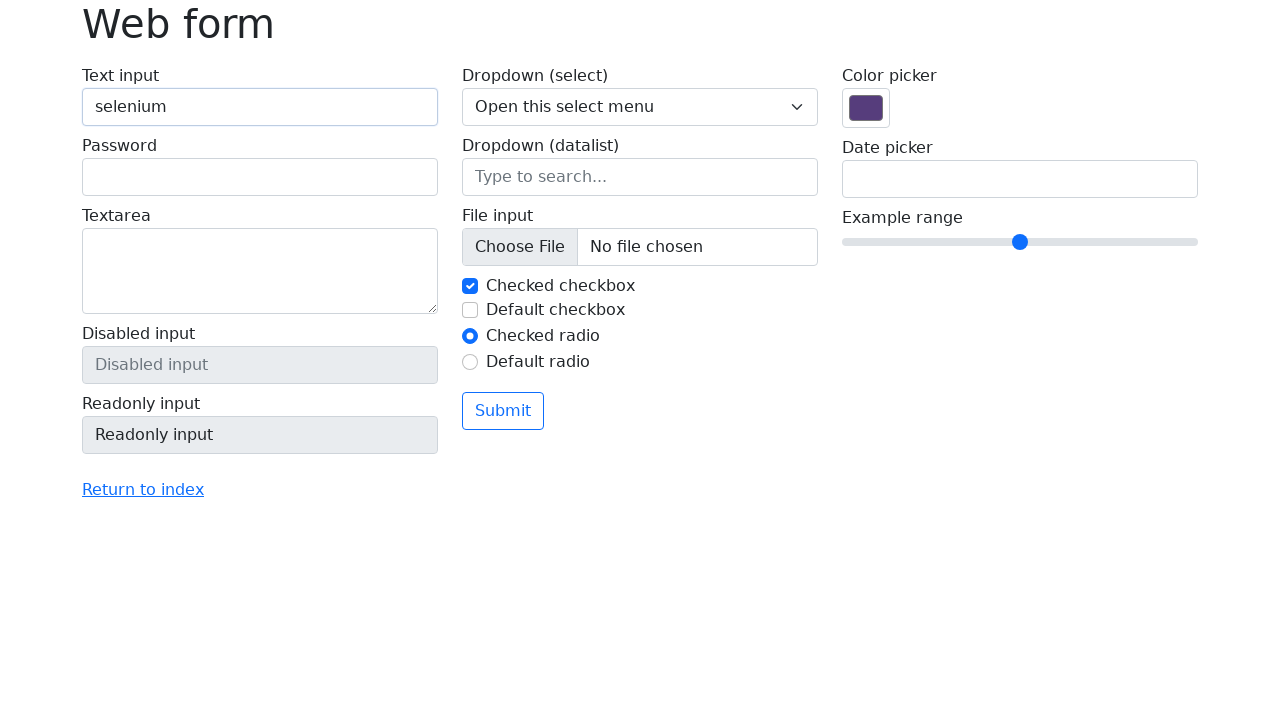

Clicked submit button at (503, 411) on button
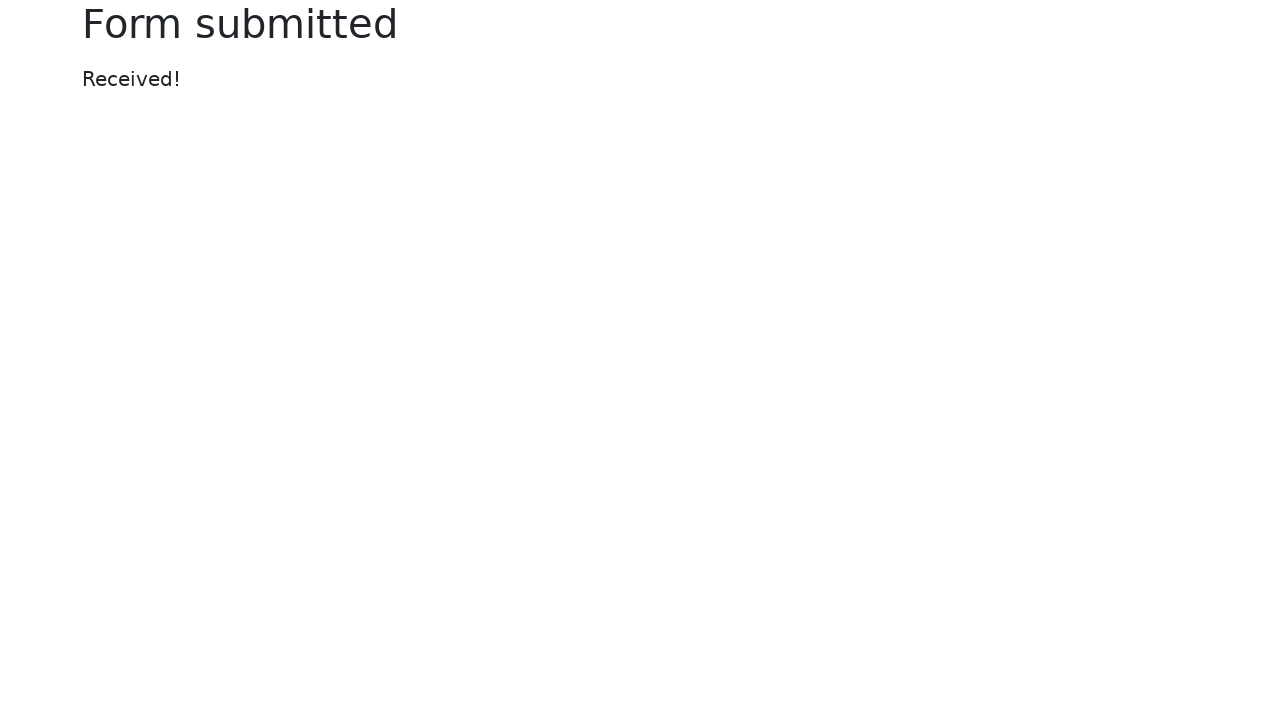

Success message element loaded
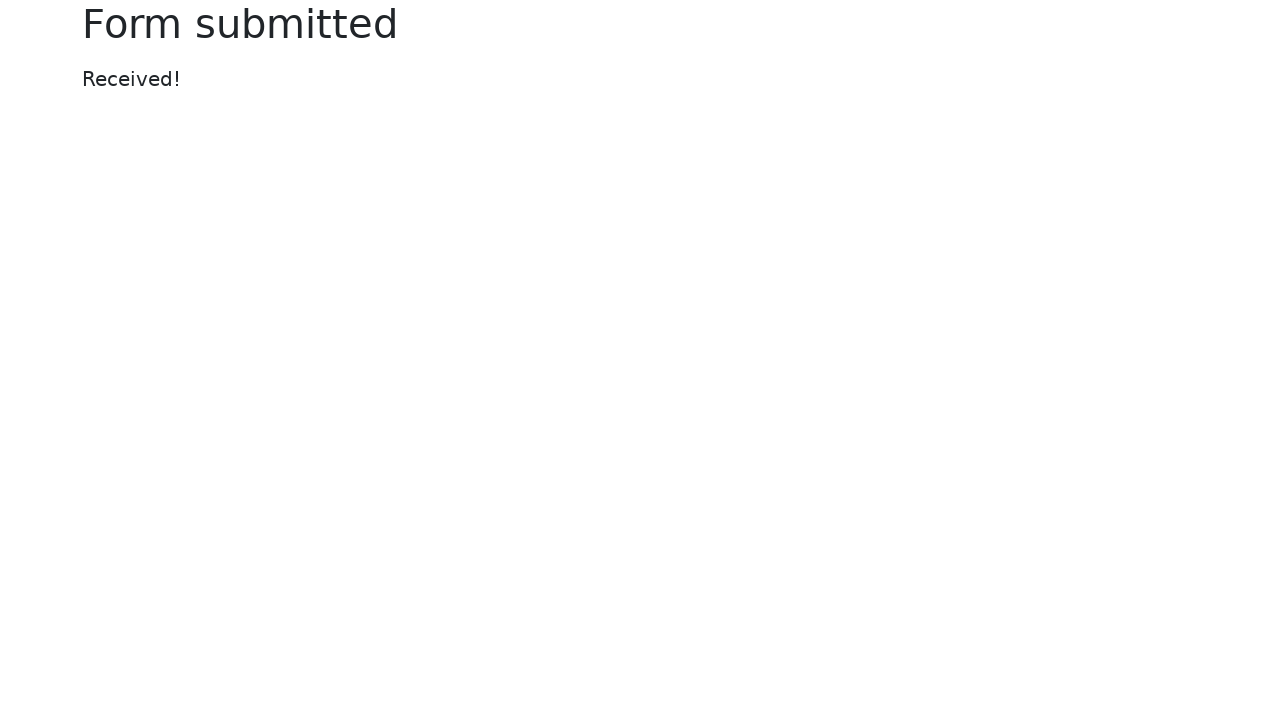

Located success message element
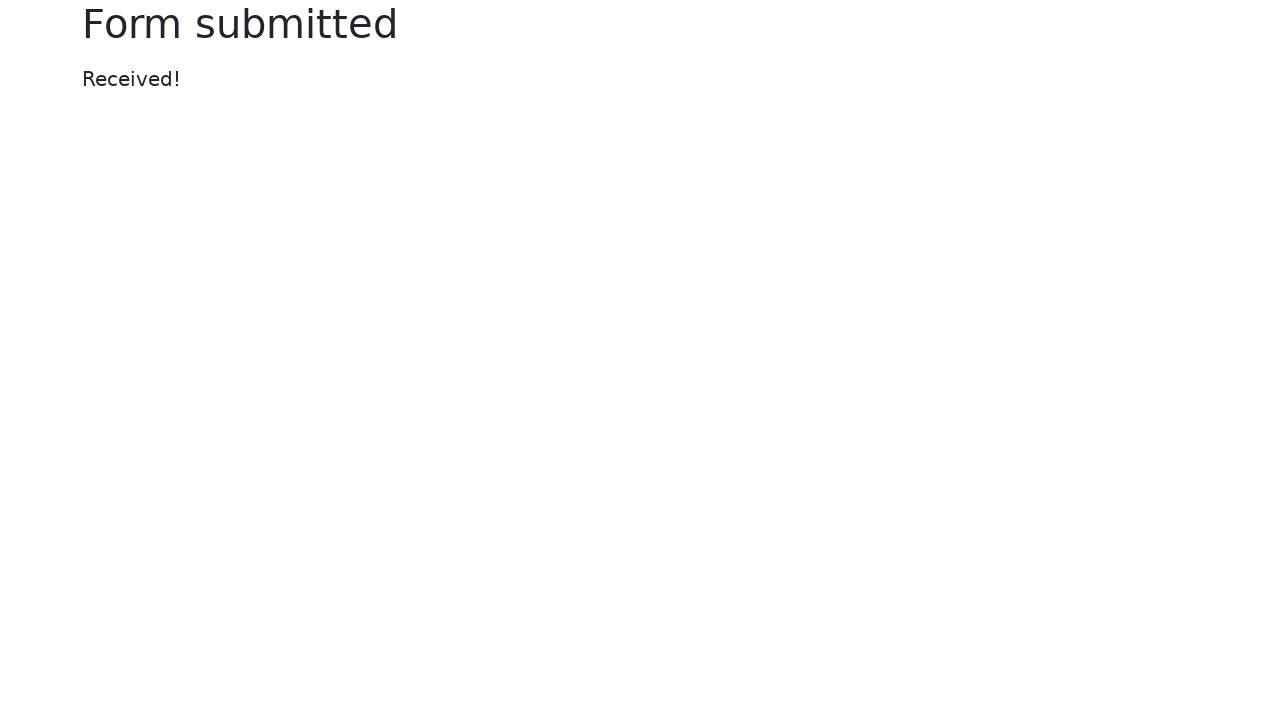

Verified success message displays 'Received!'
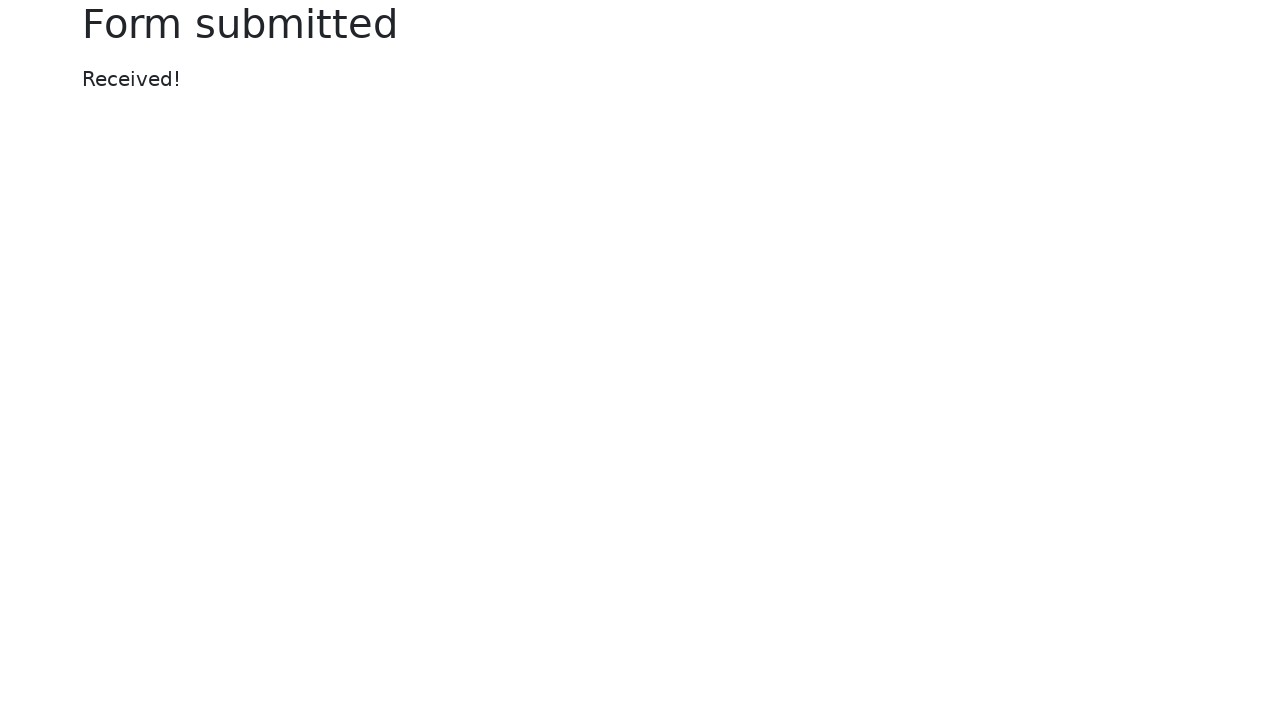

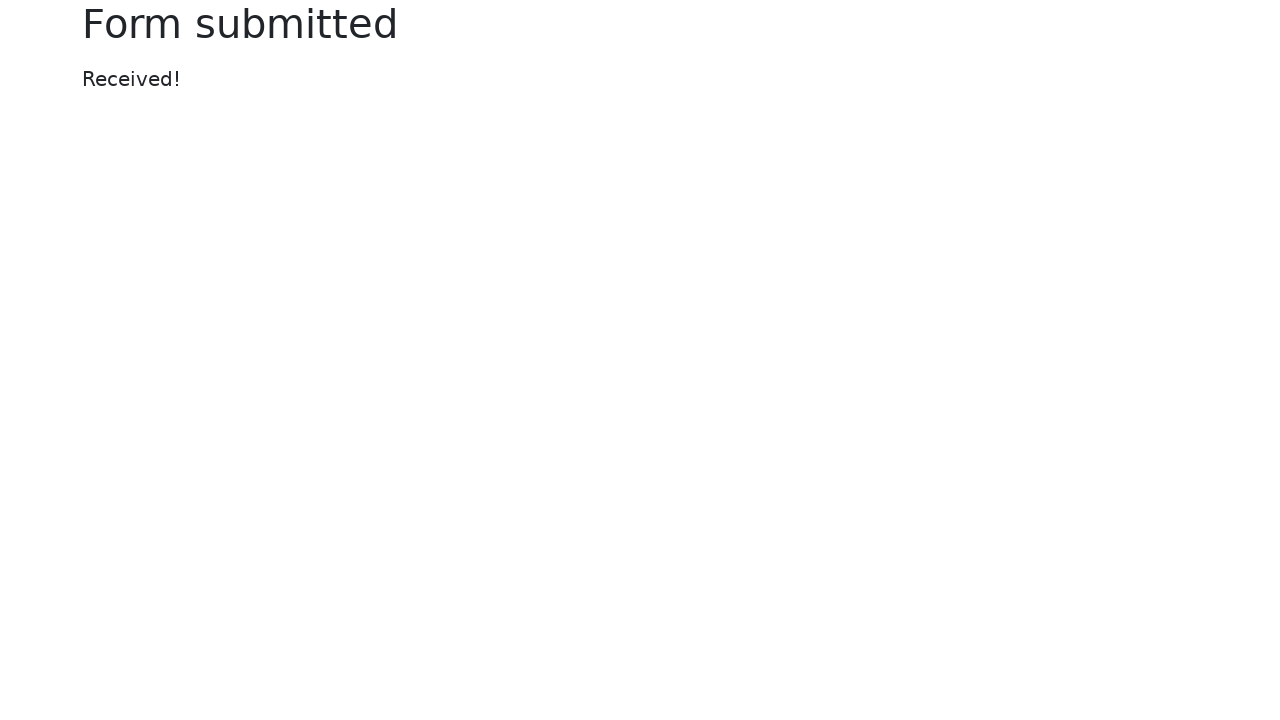